Tests dropdown and checkbox interactions on a flight booking practice page by selecting a senior citizen discount checkbox, opening a passenger count dropdown, incrementing adult passengers 4 times, and closing the dropdown.

Starting URL: https://rahulshettyacademy.com/dropdownsPractise/

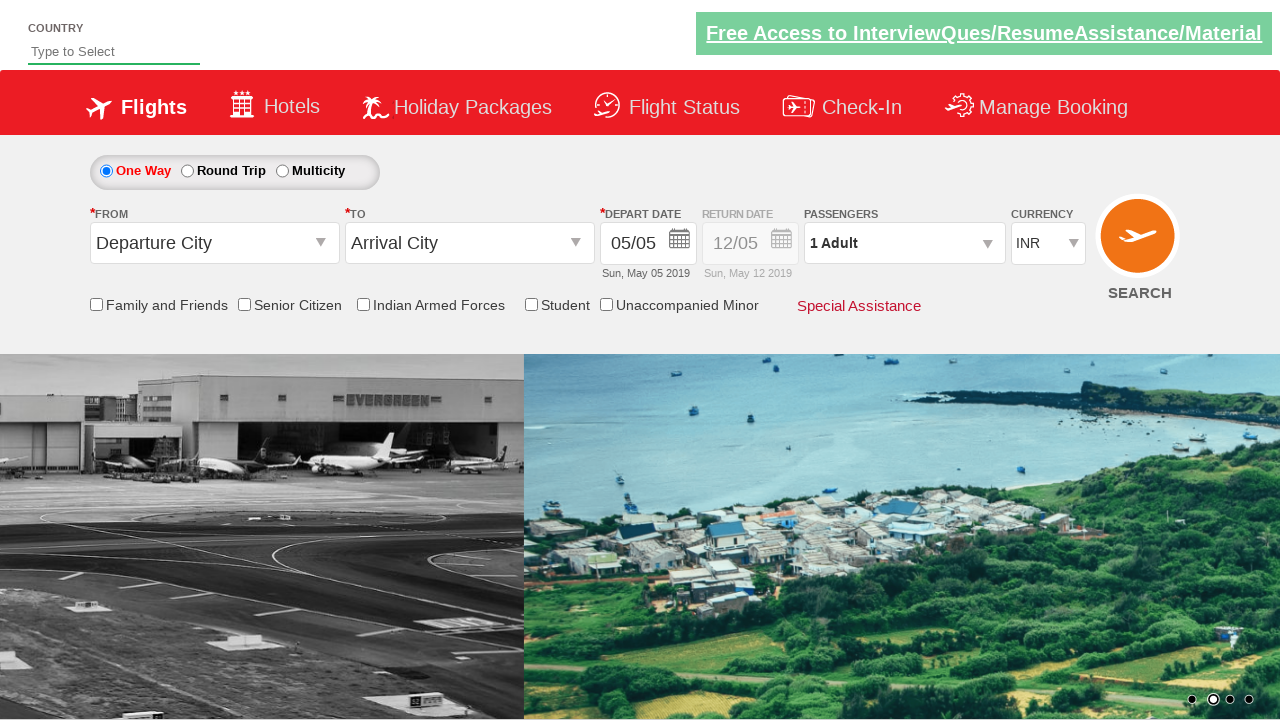

Clicked Senior Citizen Discount checkbox at (244, 304) on input[id*='SeniorCitizenDiscount']
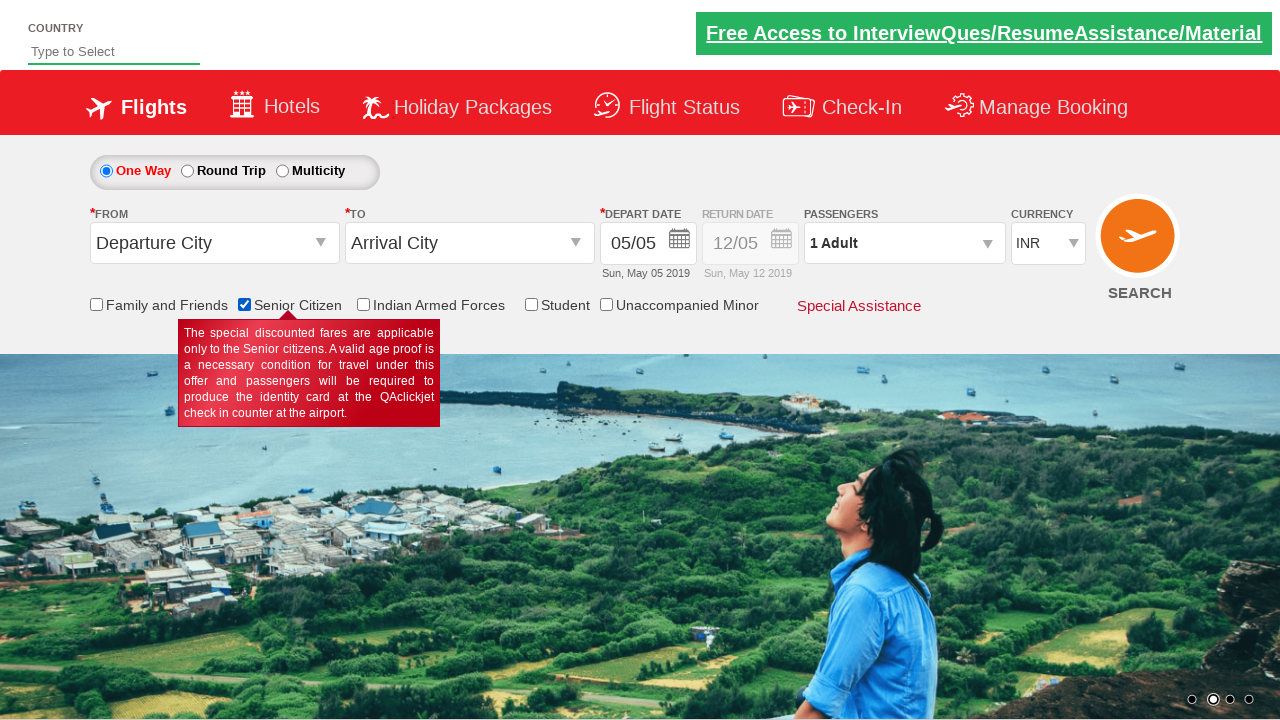

Clicked passenger info dropdown to open it at (904, 243) on #divpaxinfo
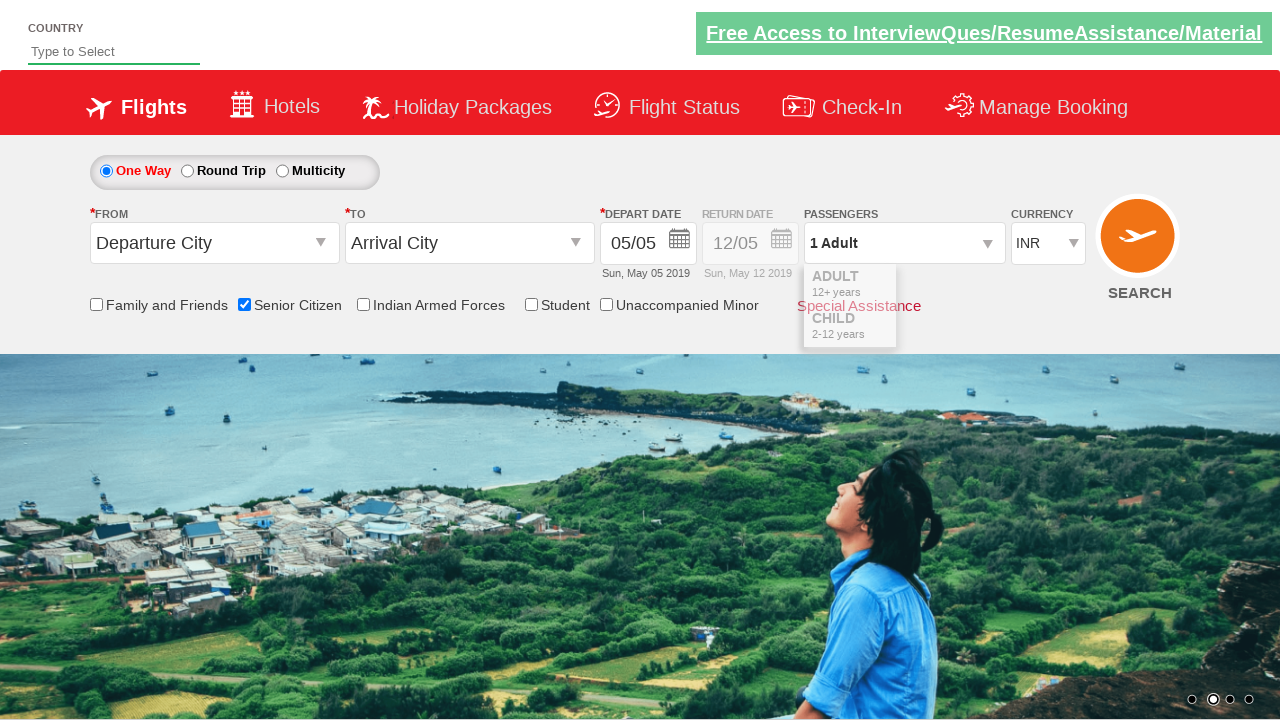

Waited for dropdown to become visible
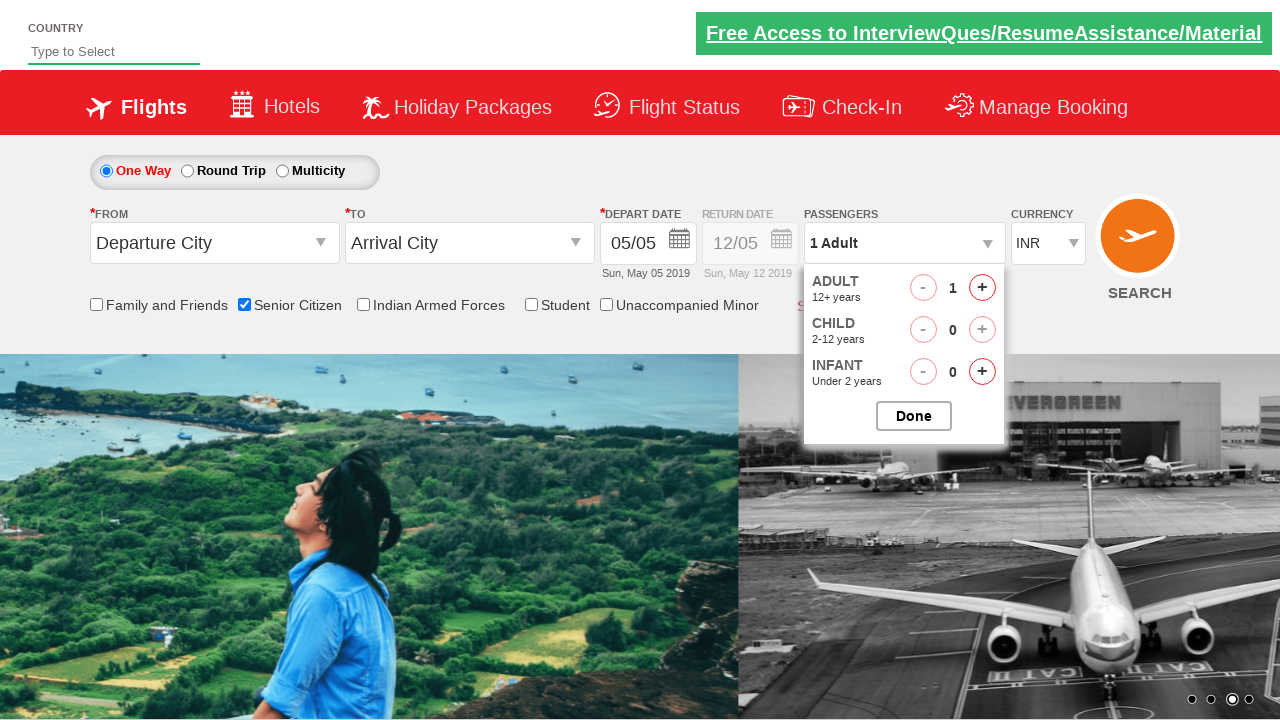

Incremented adult passenger count (iteration 1 of 4) at (982, 288) on #hrefIncAdt
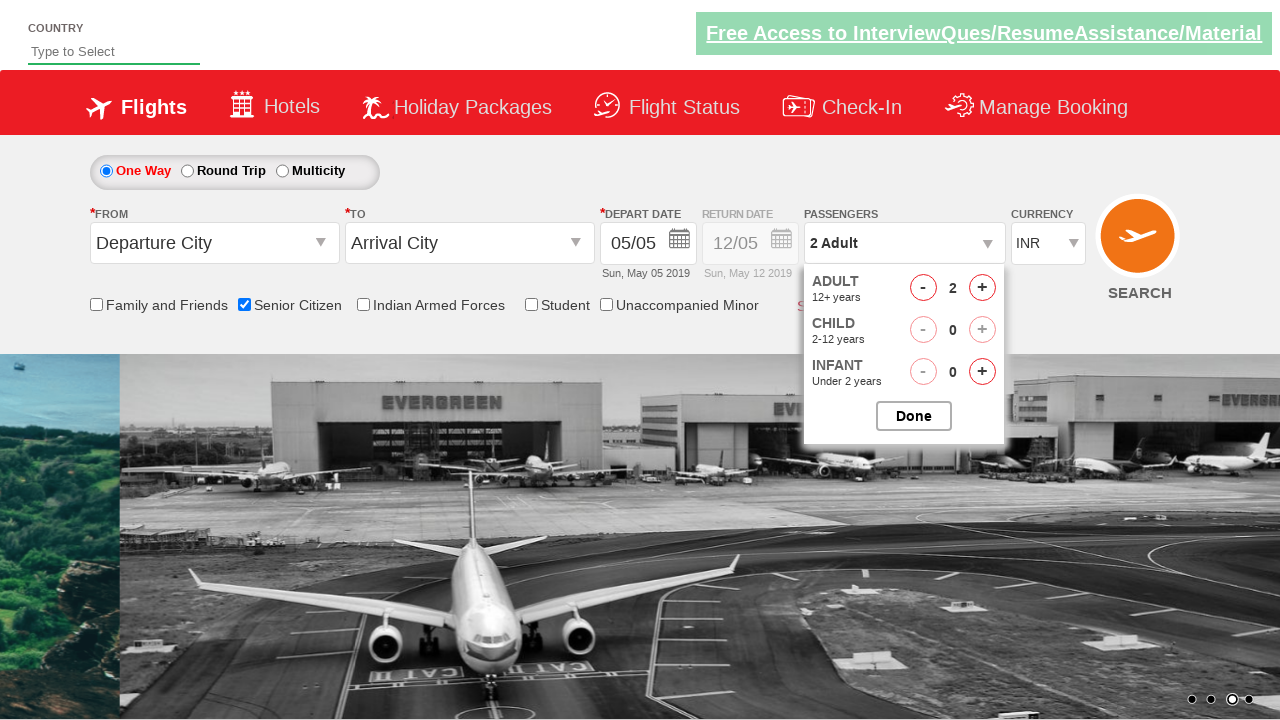

Incremented adult passenger count (iteration 2 of 4) at (982, 288) on #hrefIncAdt
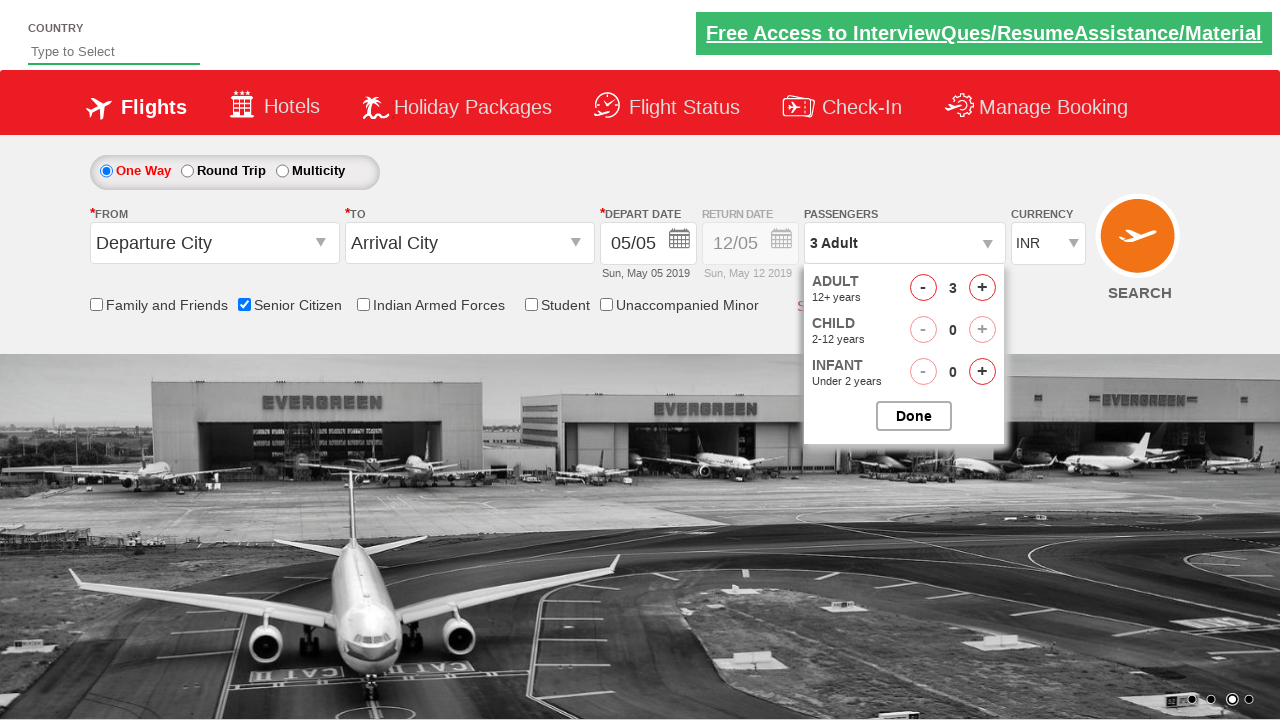

Incremented adult passenger count (iteration 3 of 4) at (982, 288) on #hrefIncAdt
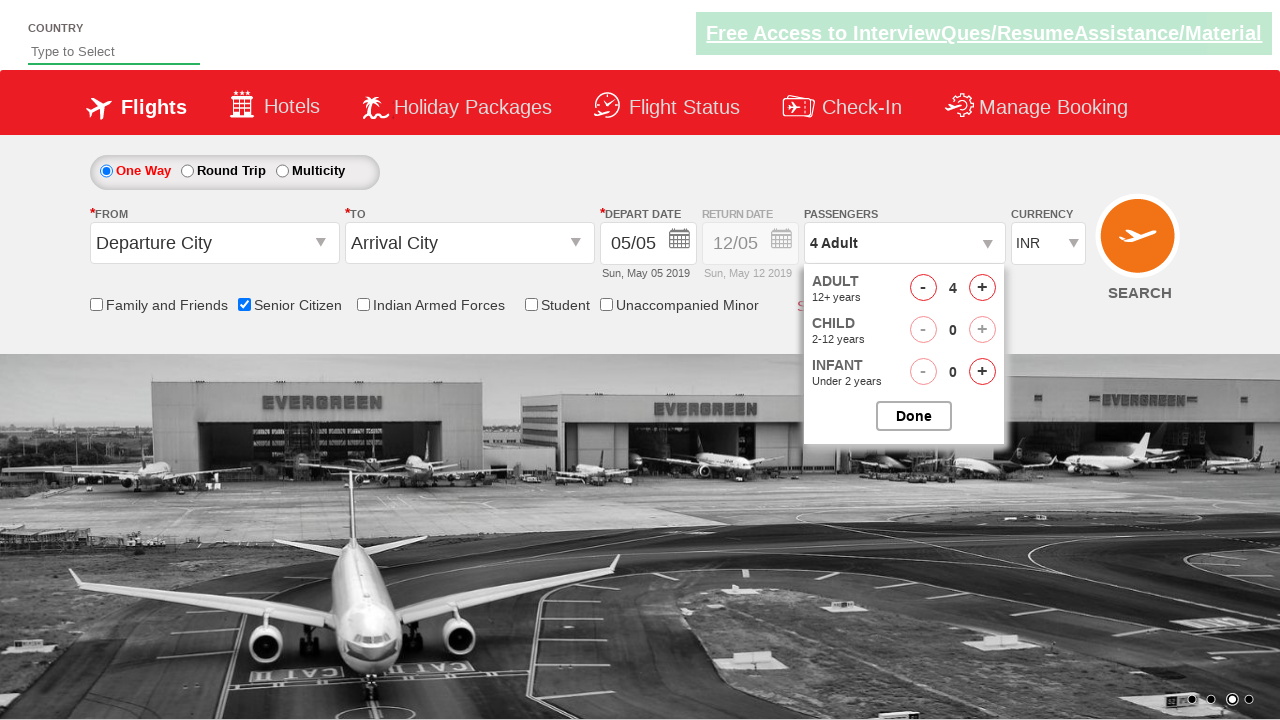

Incremented adult passenger count (iteration 4 of 4) at (982, 288) on #hrefIncAdt
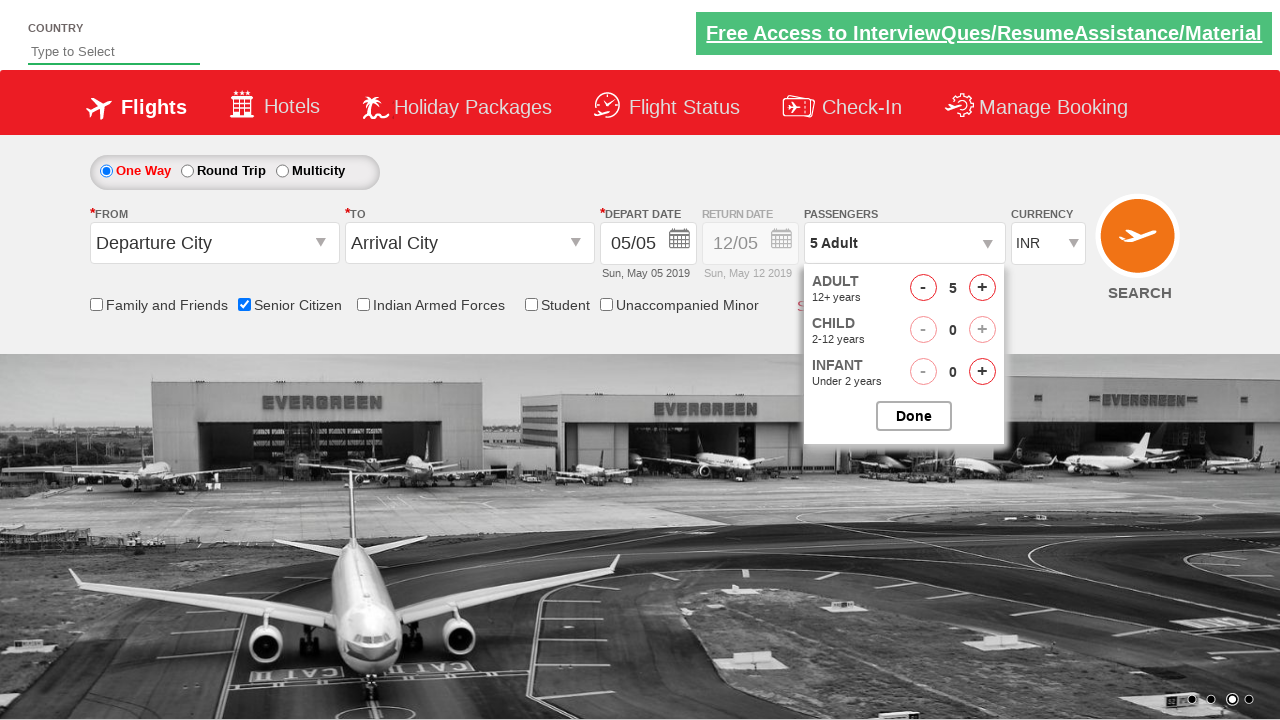

Closed the passenger options dropdown at (914, 416) on #btnclosepaxoption
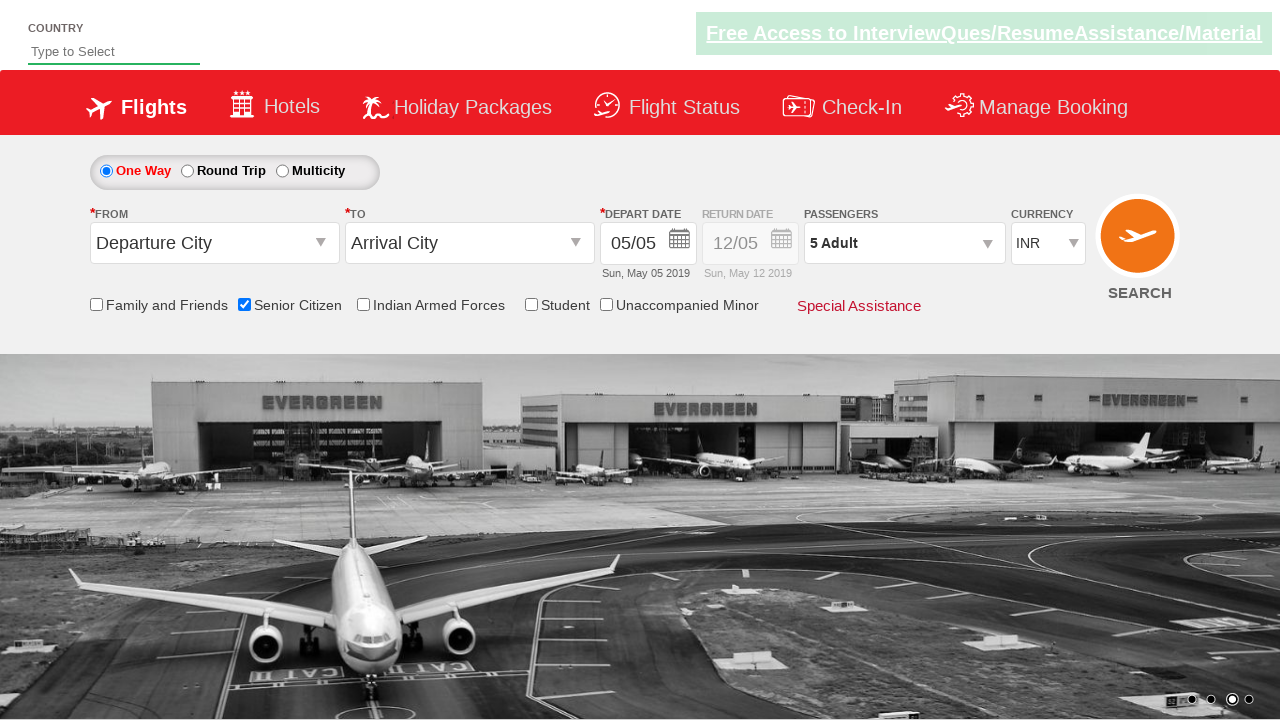

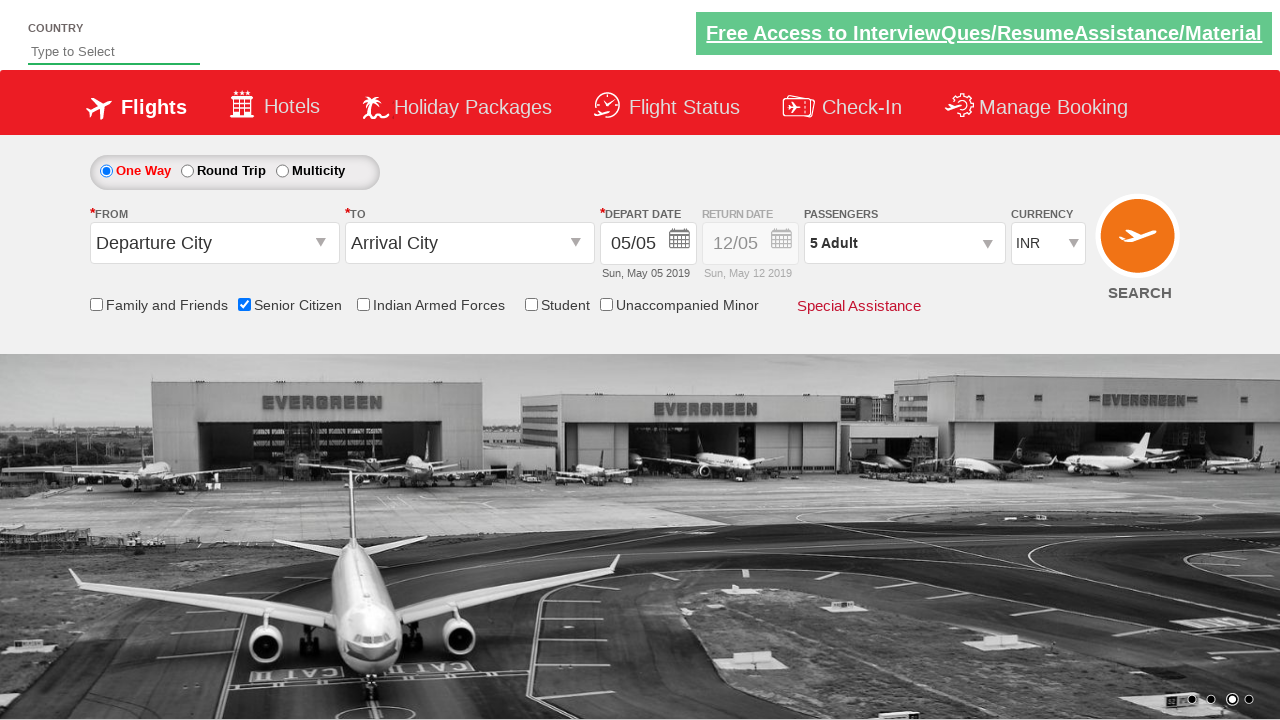